Verifies that the Testkube documentation page does not contain the word "Vitalii" anywhere in the page content

Starting URL: https://docs.testkube.io/

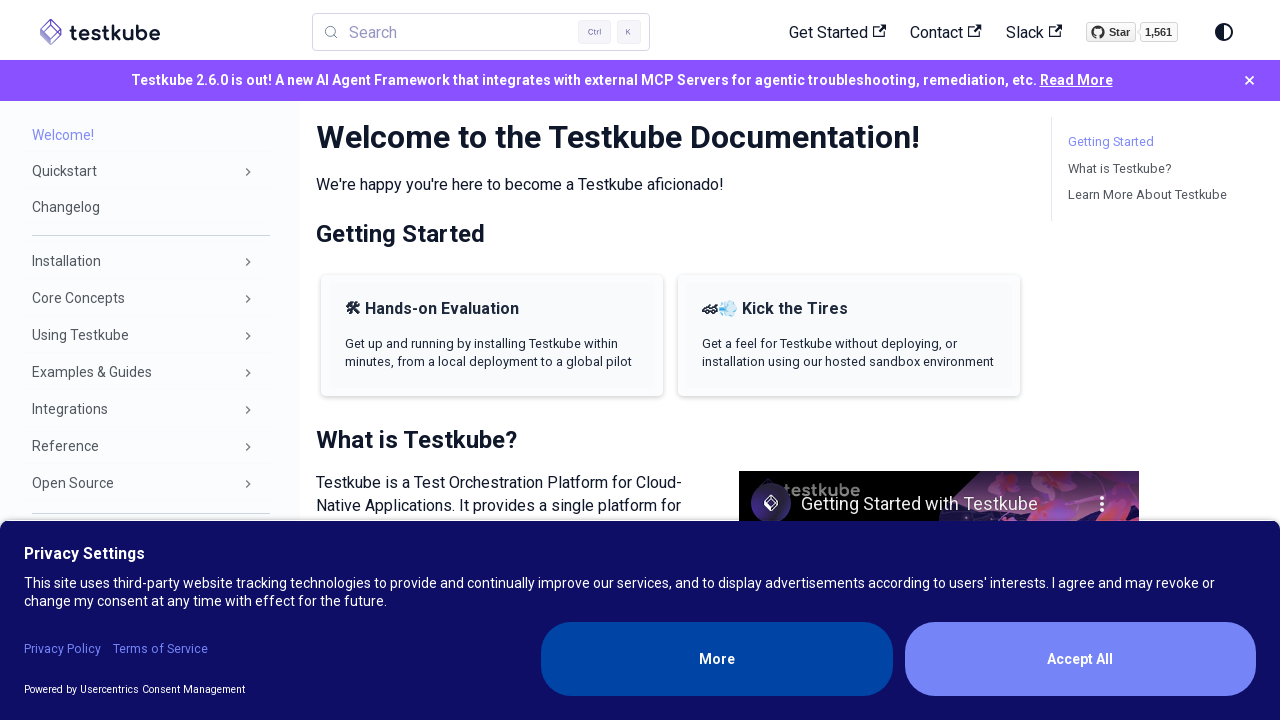

Waited for page to load completely (networkidle state)
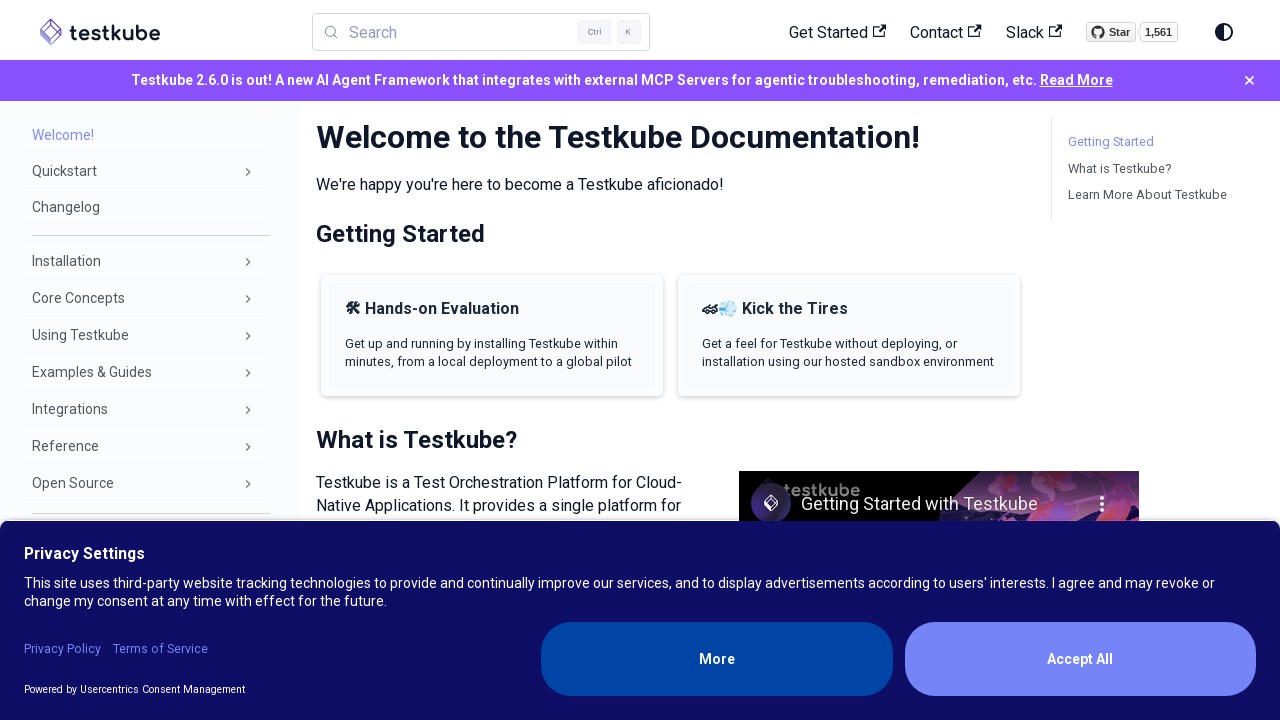

Retrieved entire page content as text from body element
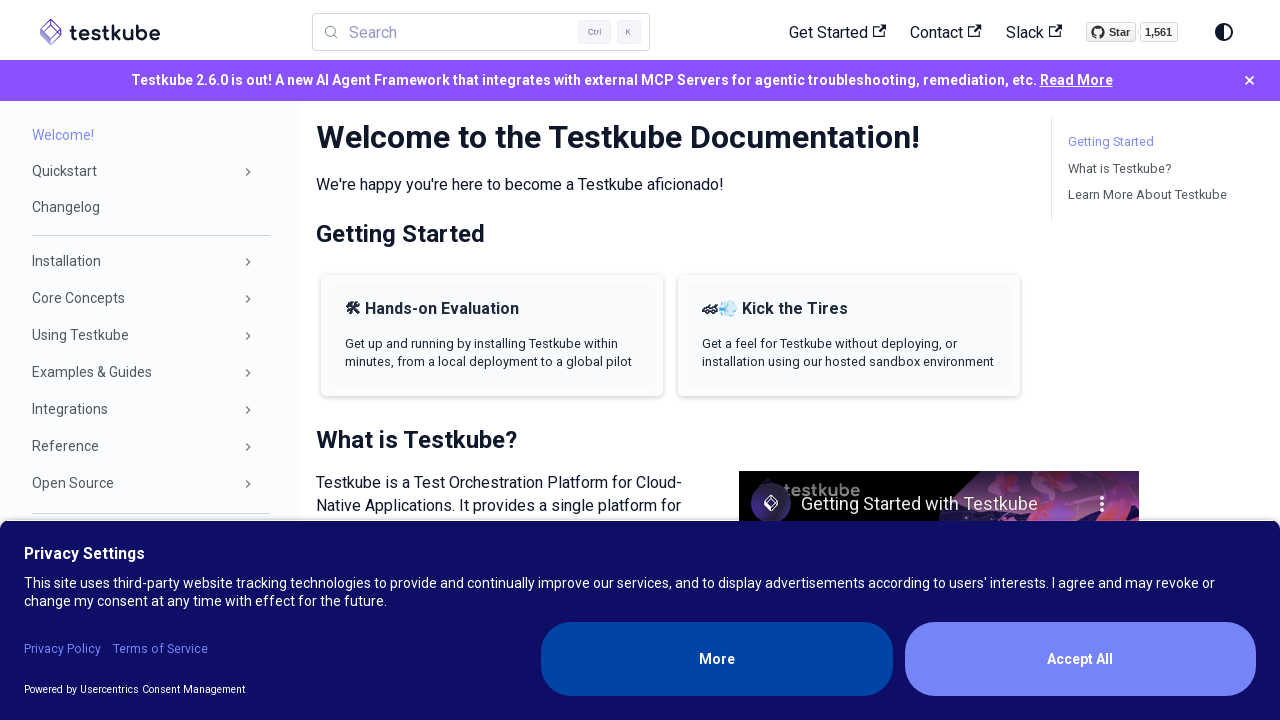

Verified that 'Vitalii' (exact case) is not present in page content
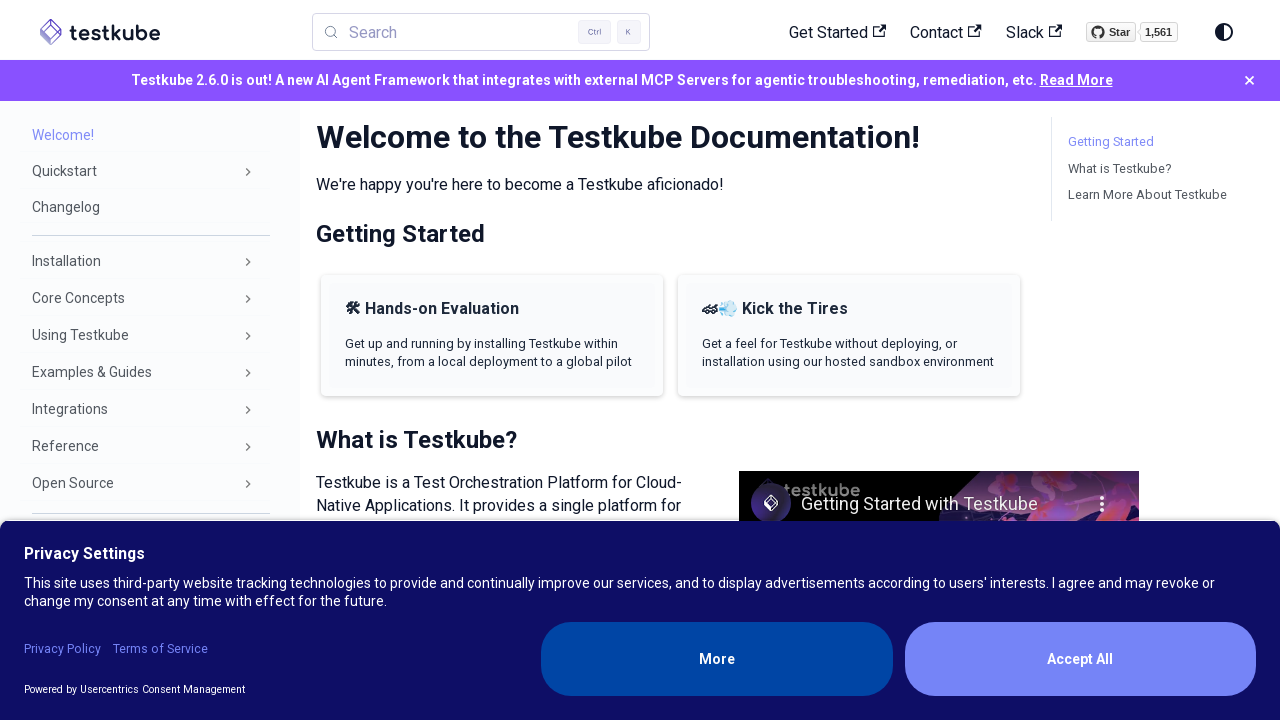

Verified that 'vitalii' (lowercase) is not present in page content
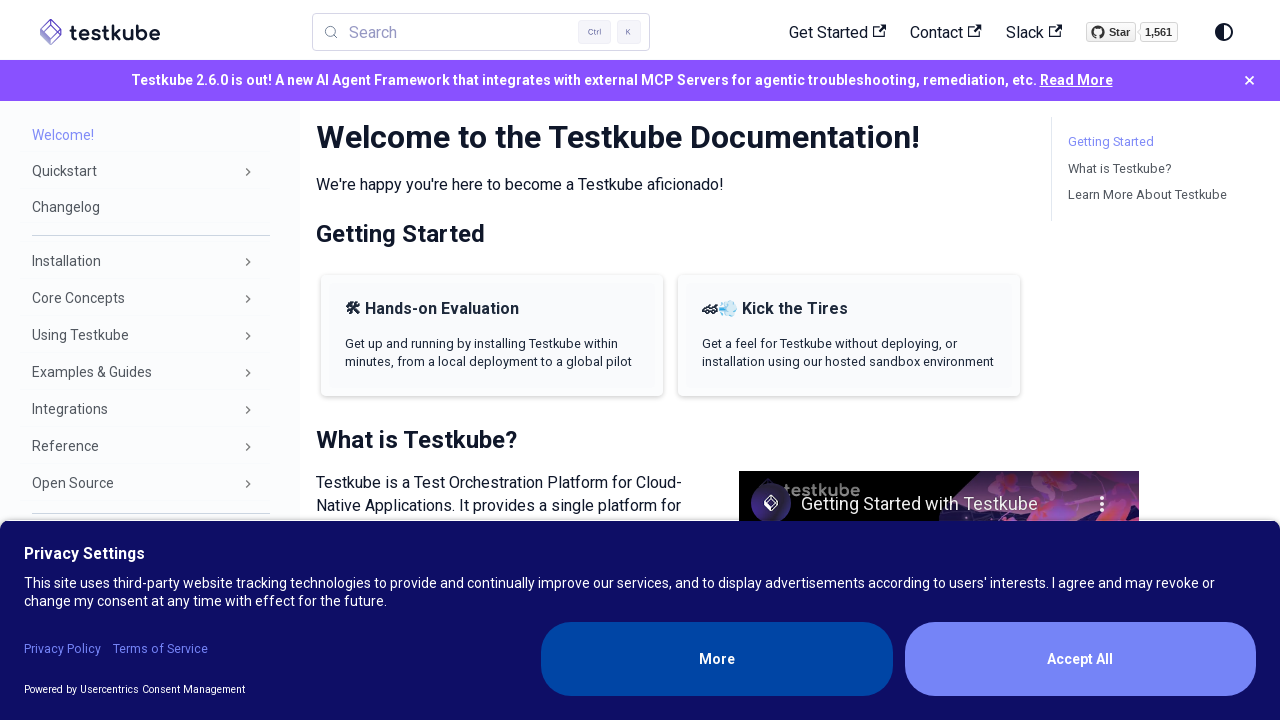

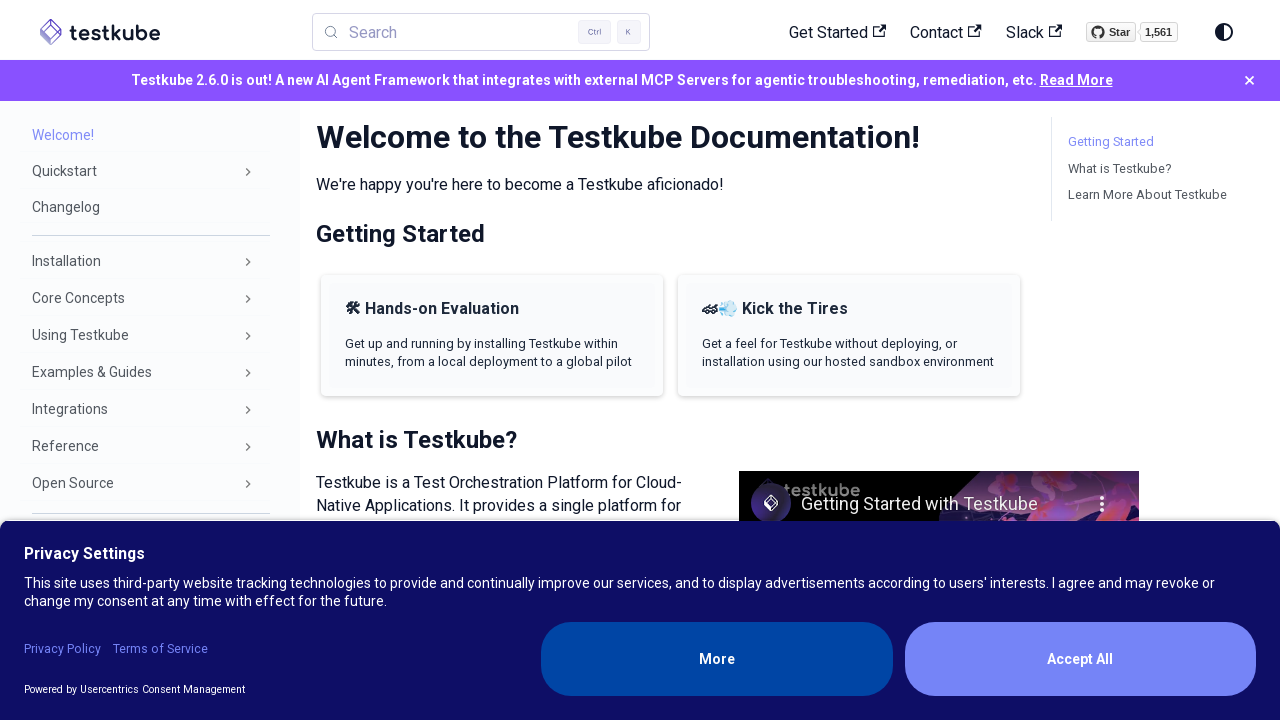